Tests dynamic loading functionality by clicking a start button and verifying that "Hello World!" text appears after the loading completes with a 5-second wait timeout.

Starting URL: https://automationfc.github.io/dynamic-loading/

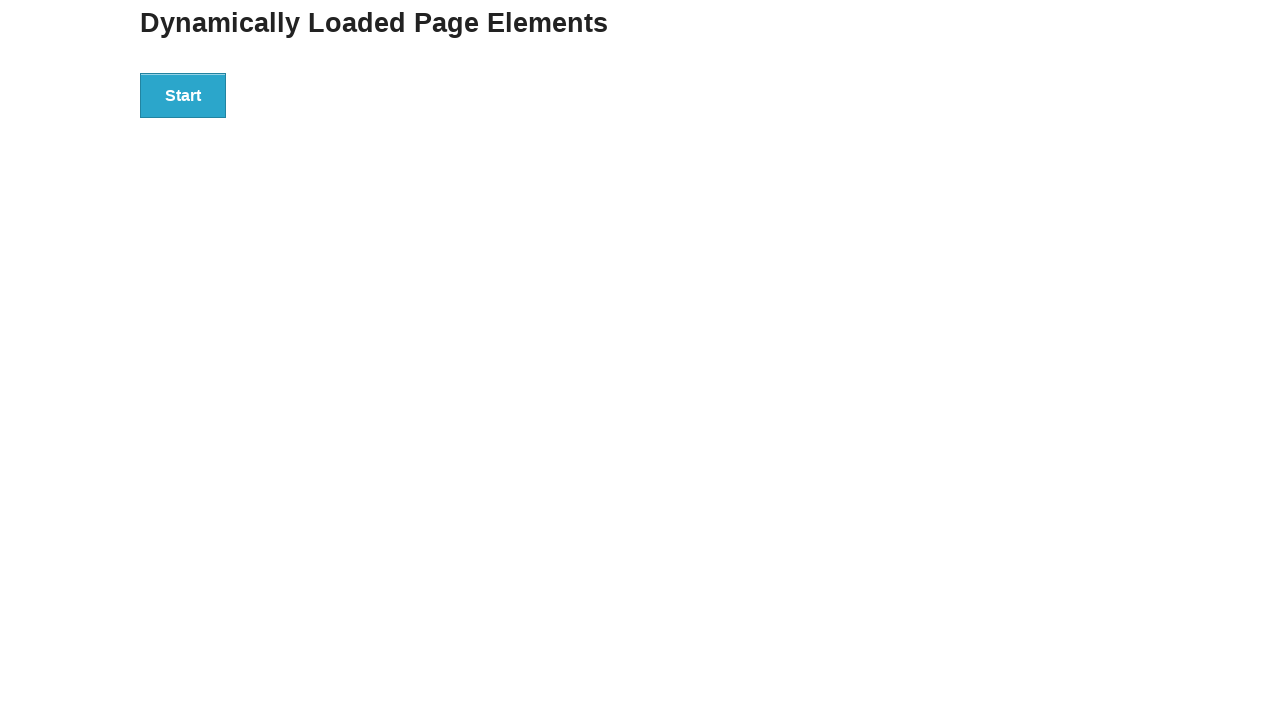

Clicked start button to trigger dynamic loading at (183, 95) on div#start > button
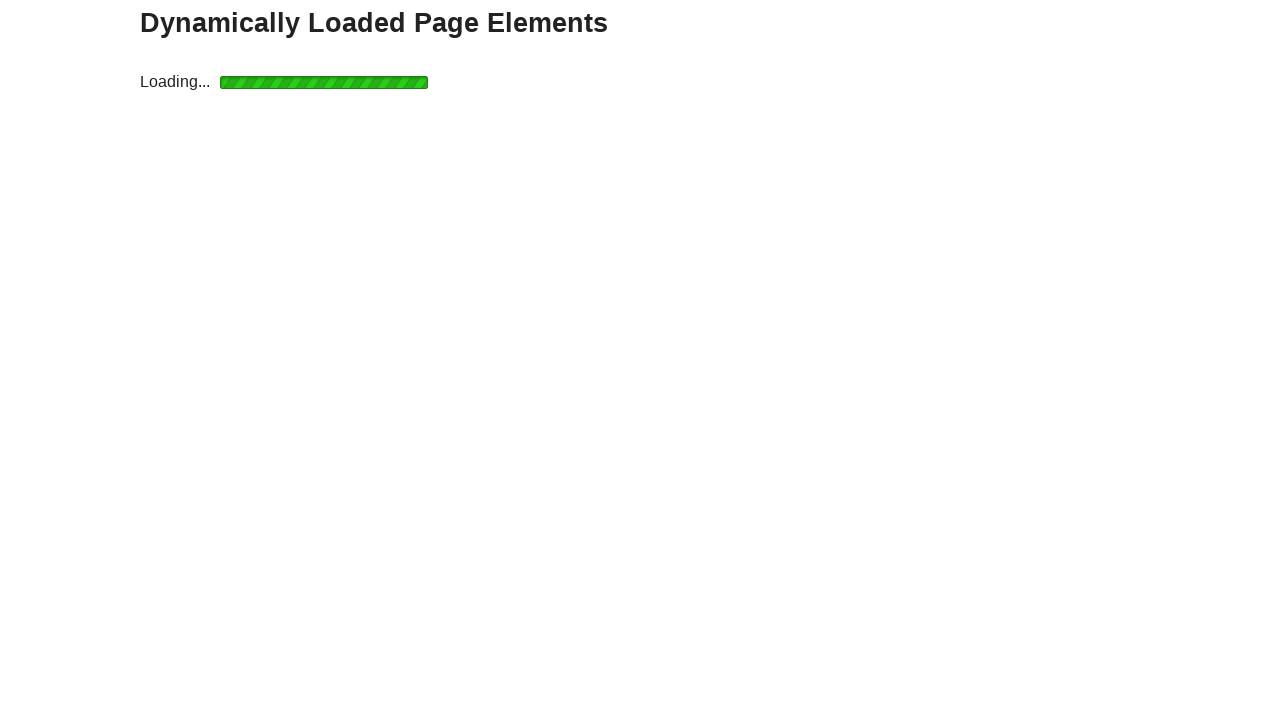

Waited for loaded text to appear after 5-second timeout
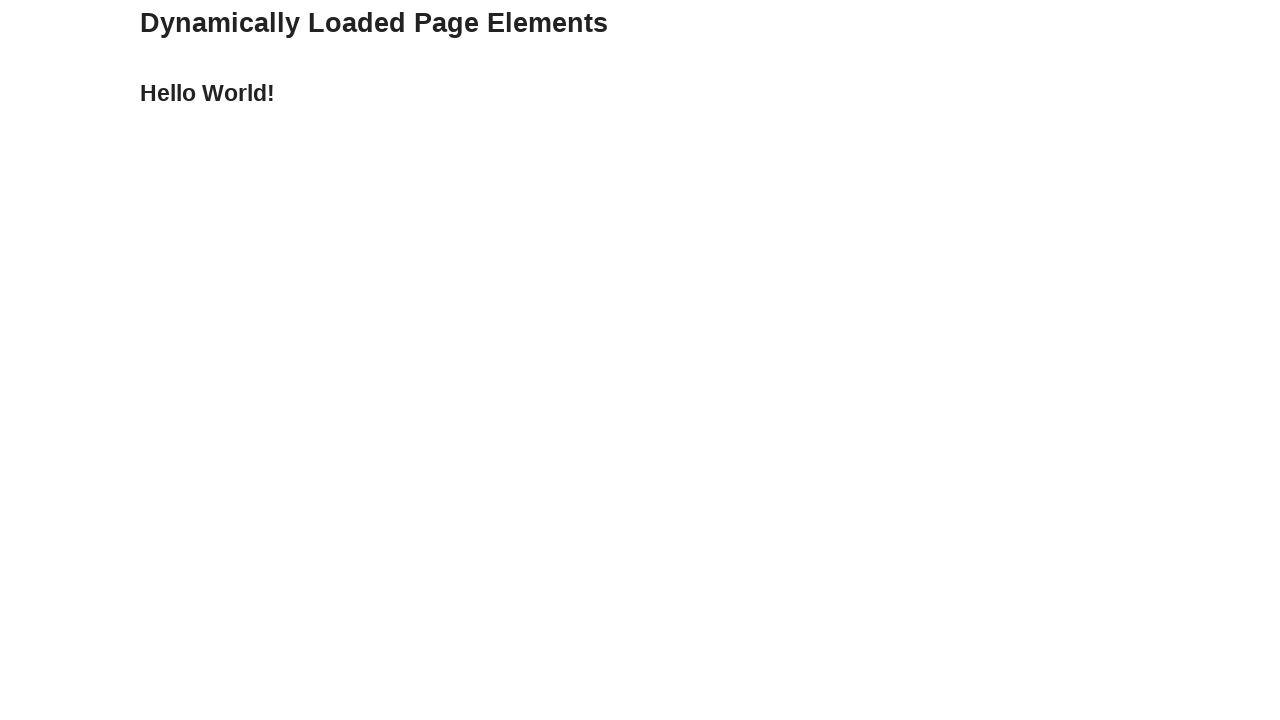

Retrieved 'Hello World!' text from loaded element
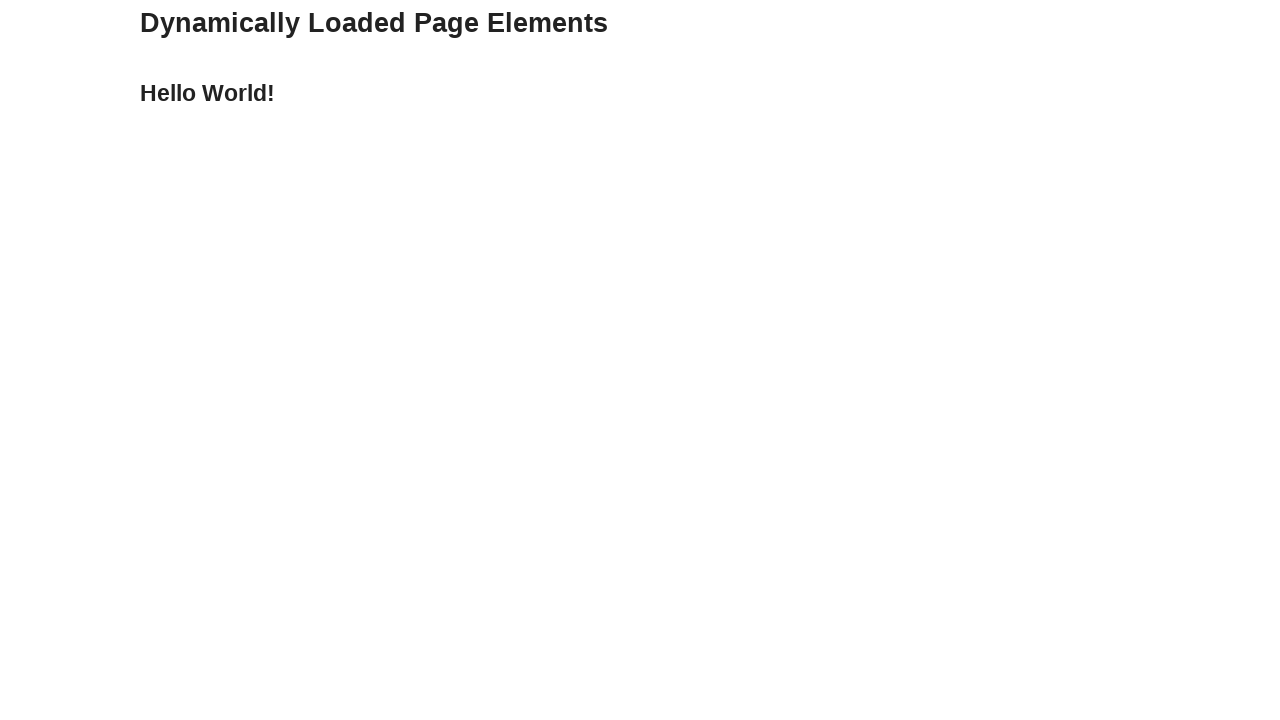

Verified that loaded text equals 'Hello World!'
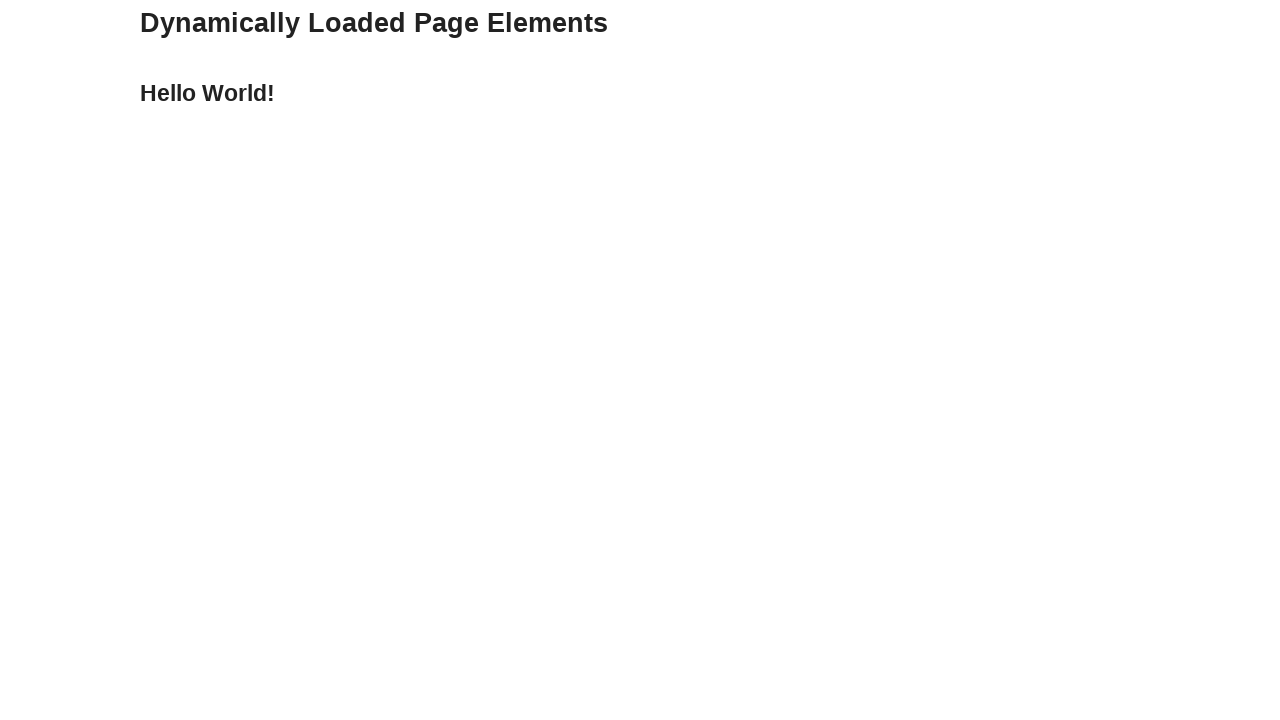

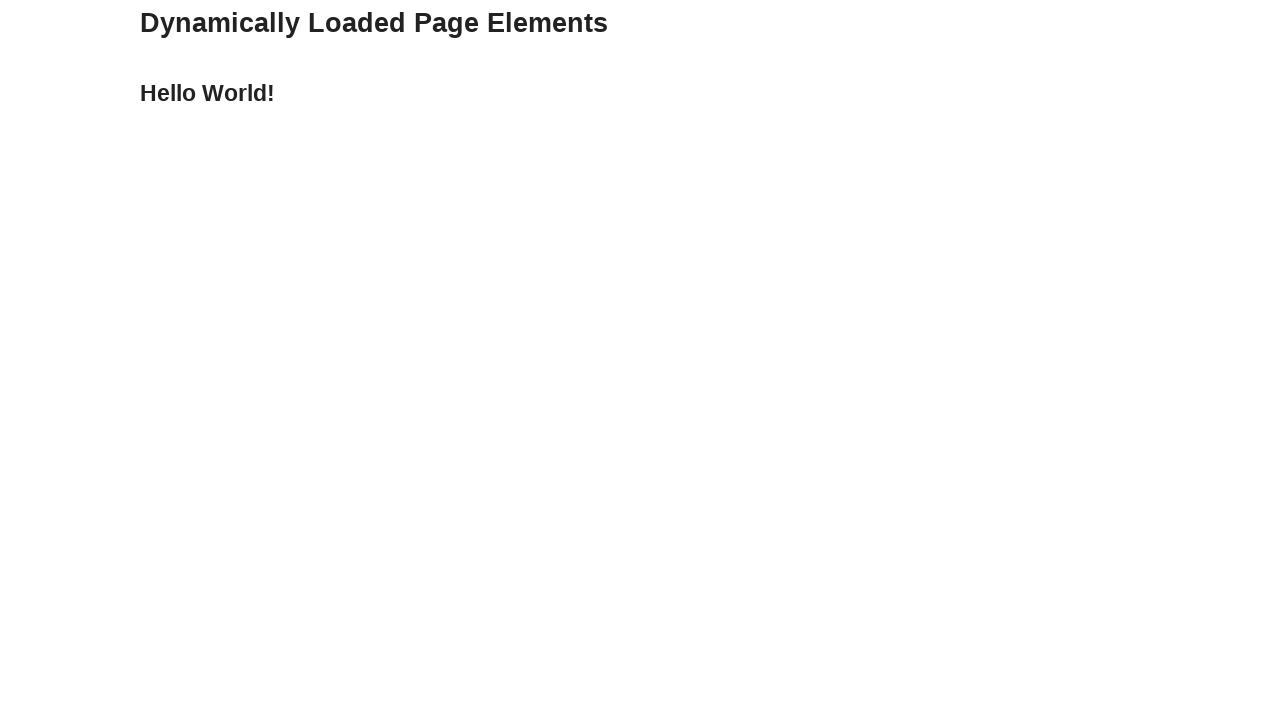